Tests form filling on the RPA Challenge website by entering personal information (first name, last name, company, role, address, email, phone) and submitting the form.

Starting URL: https://rpachallenge.com/

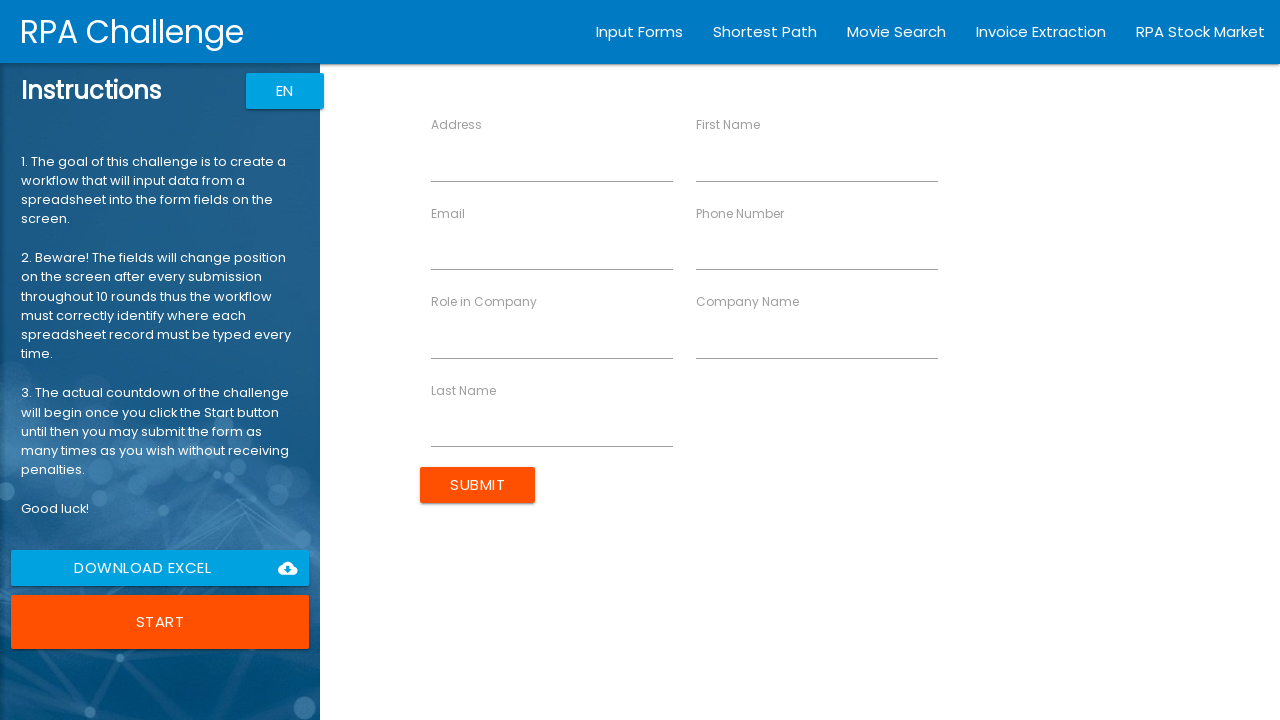

Filled first name field with 'Carlos' on [ng-reflect-name="labelFirstName"]
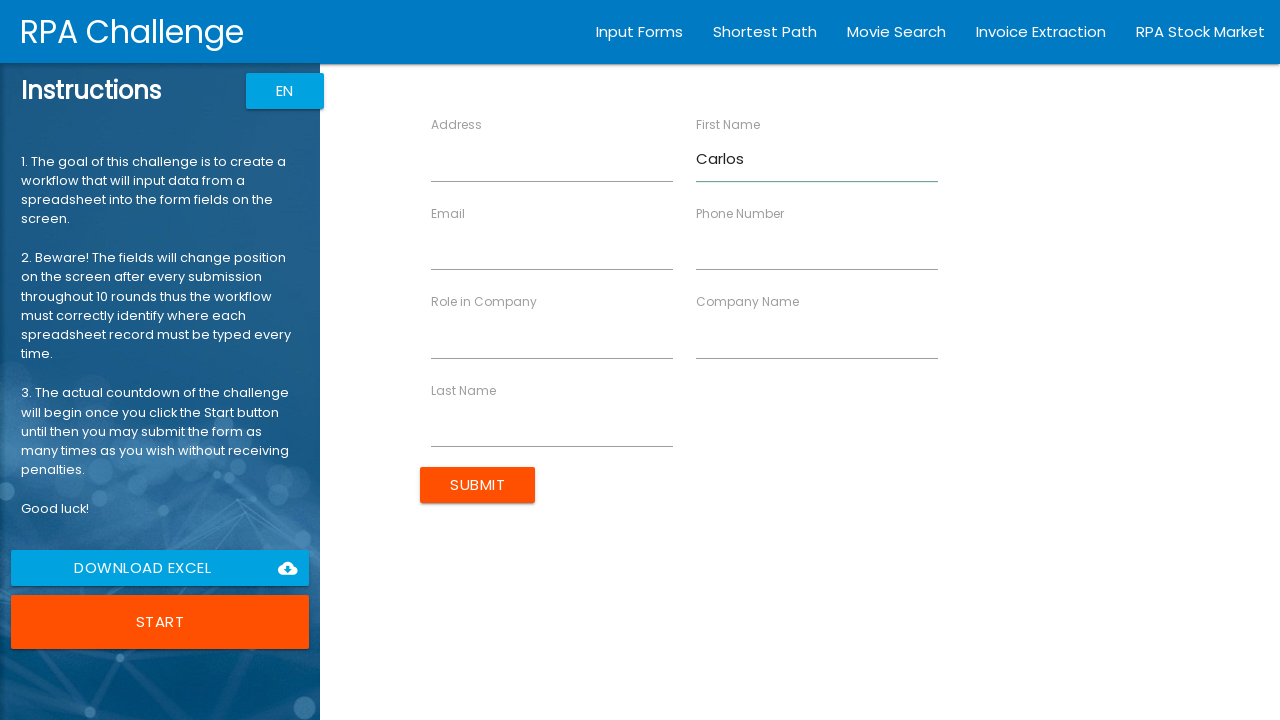

Filled last name field with 'Rodriguez' on [ng-reflect-name="labelLastName"]
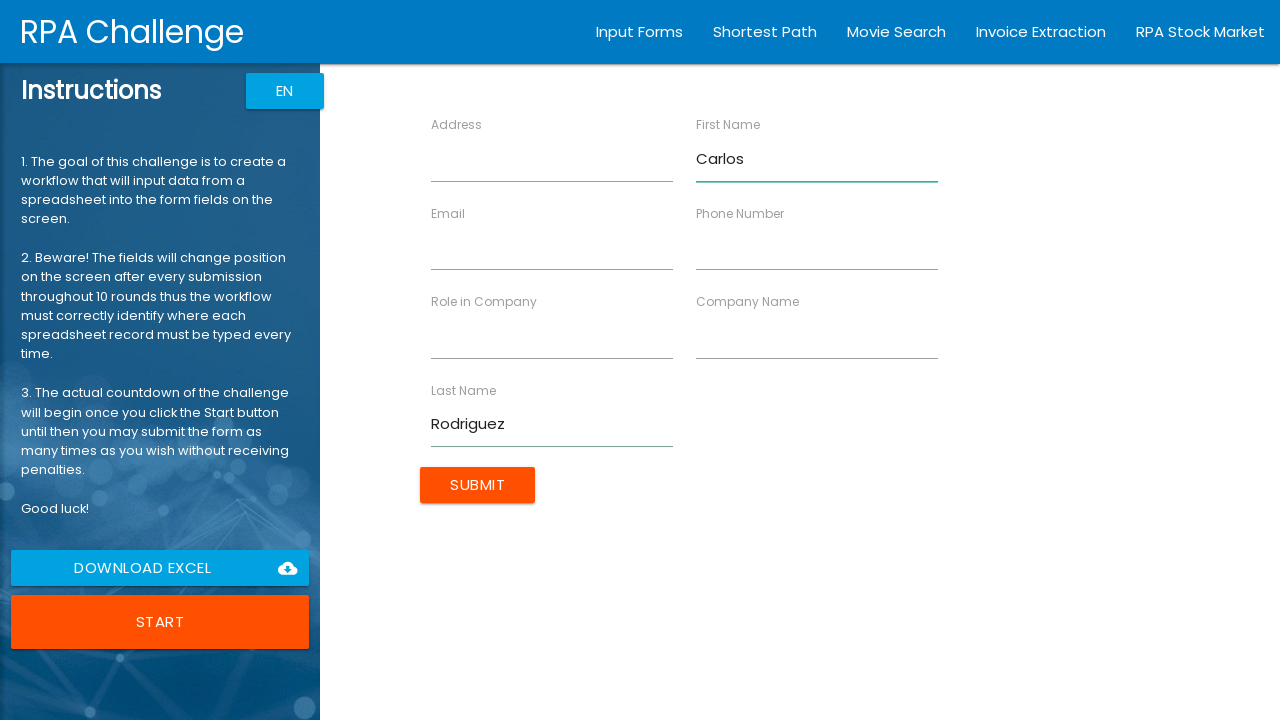

Filled company name field with 'Tech Solutions Inc' on [ng-reflect-name="labelCompanyName"]
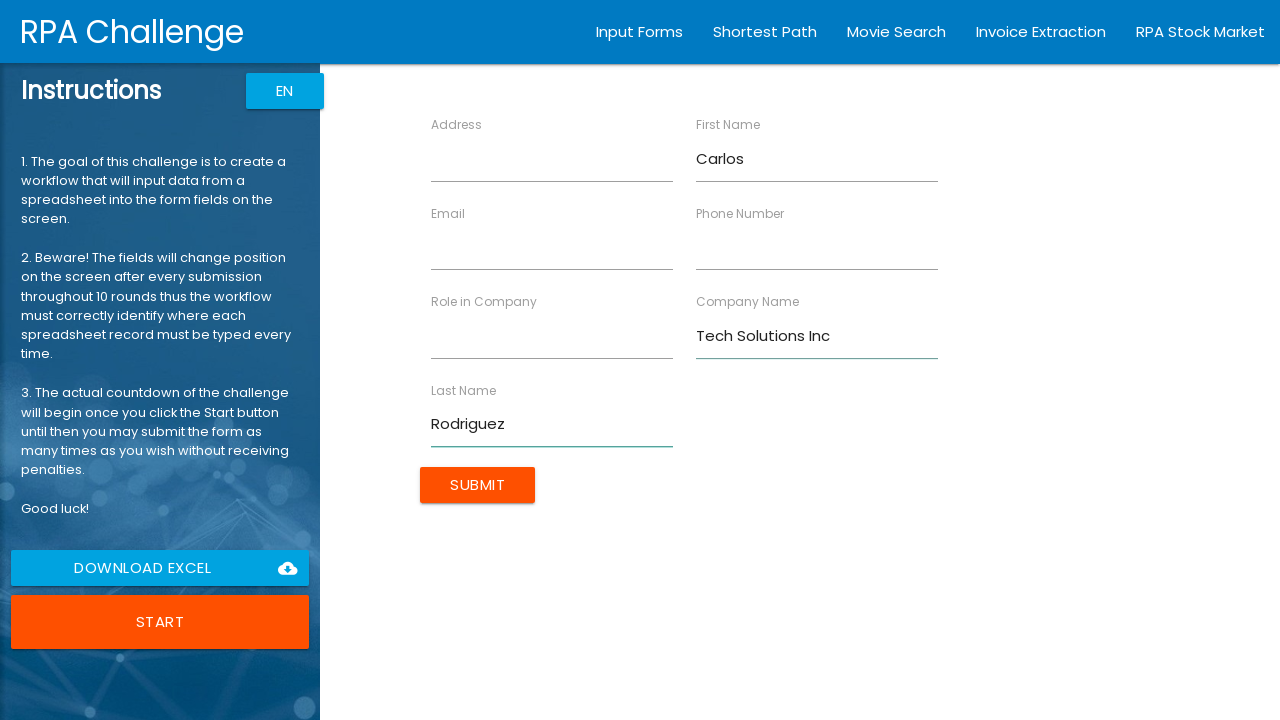

Filled role field with 'Software Engineer' on [ng-reflect-name="labelRole"]
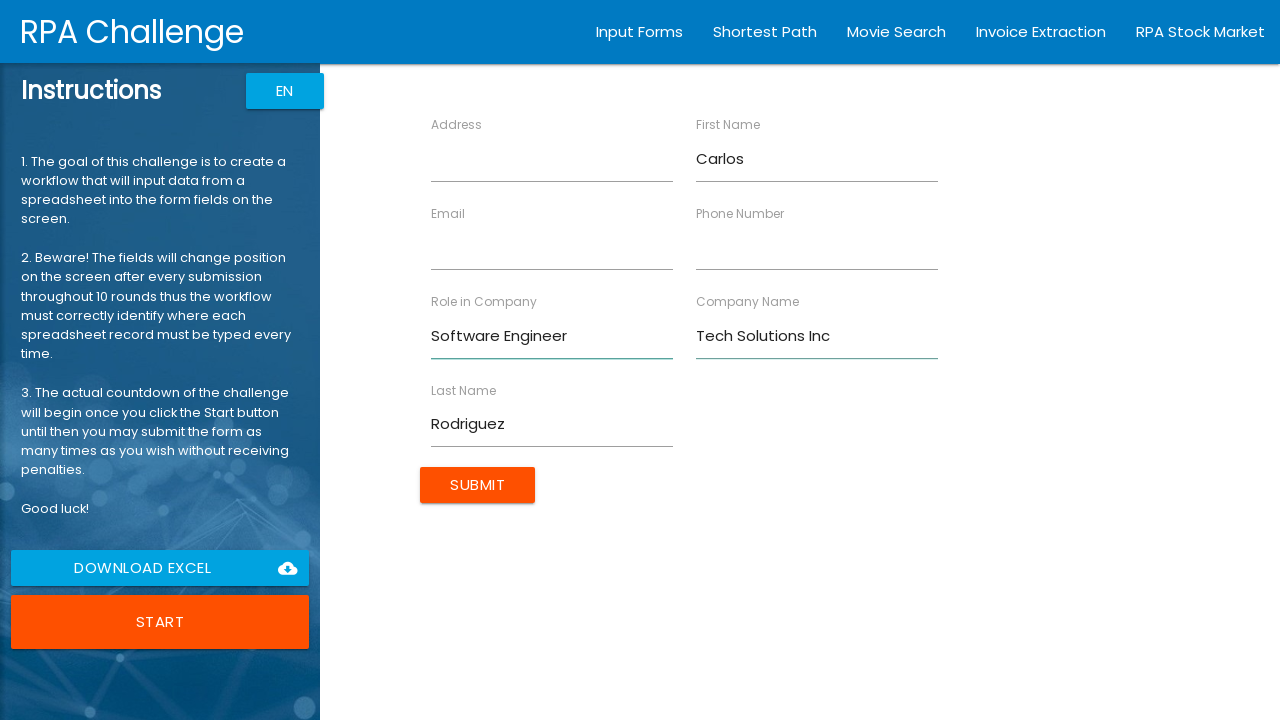

Filled address field with '123 Innovation Street, Suite 500' on [ng-reflect-name="labelAddress"]
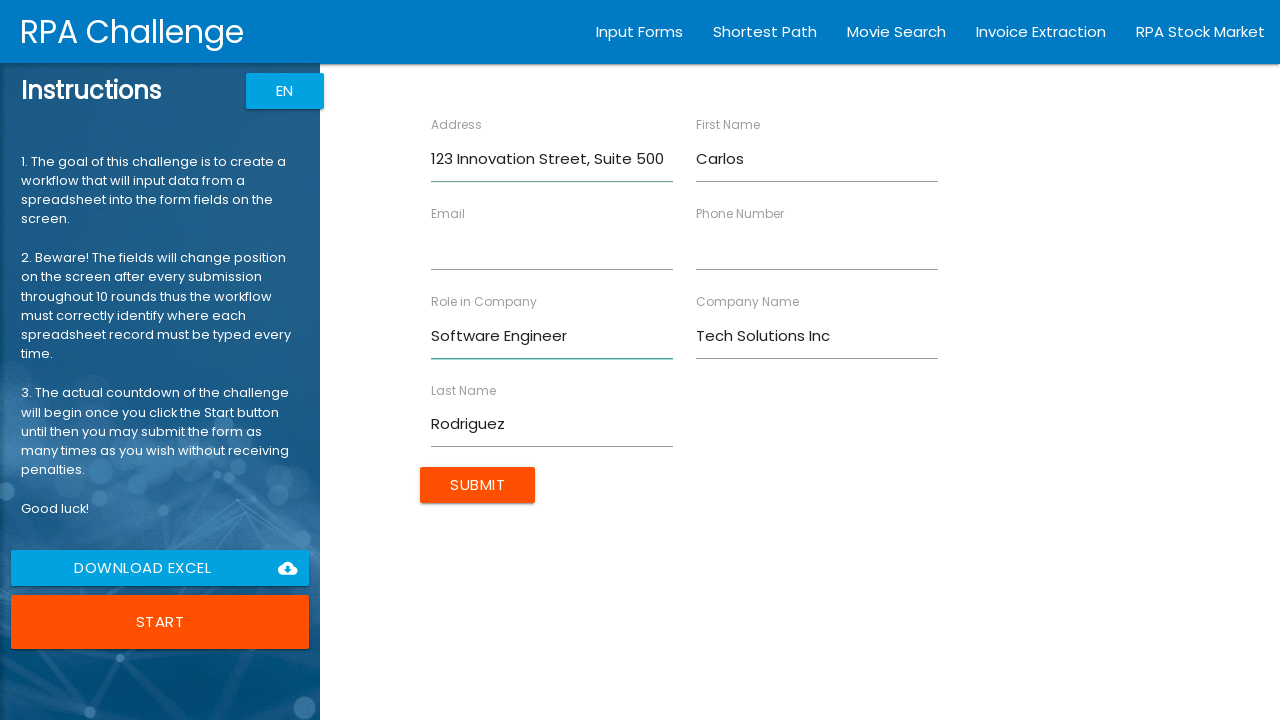

Filled email field with 'carlos.rodriguez@techsolutions.com' on [ng-reflect-name="labelEmail"]
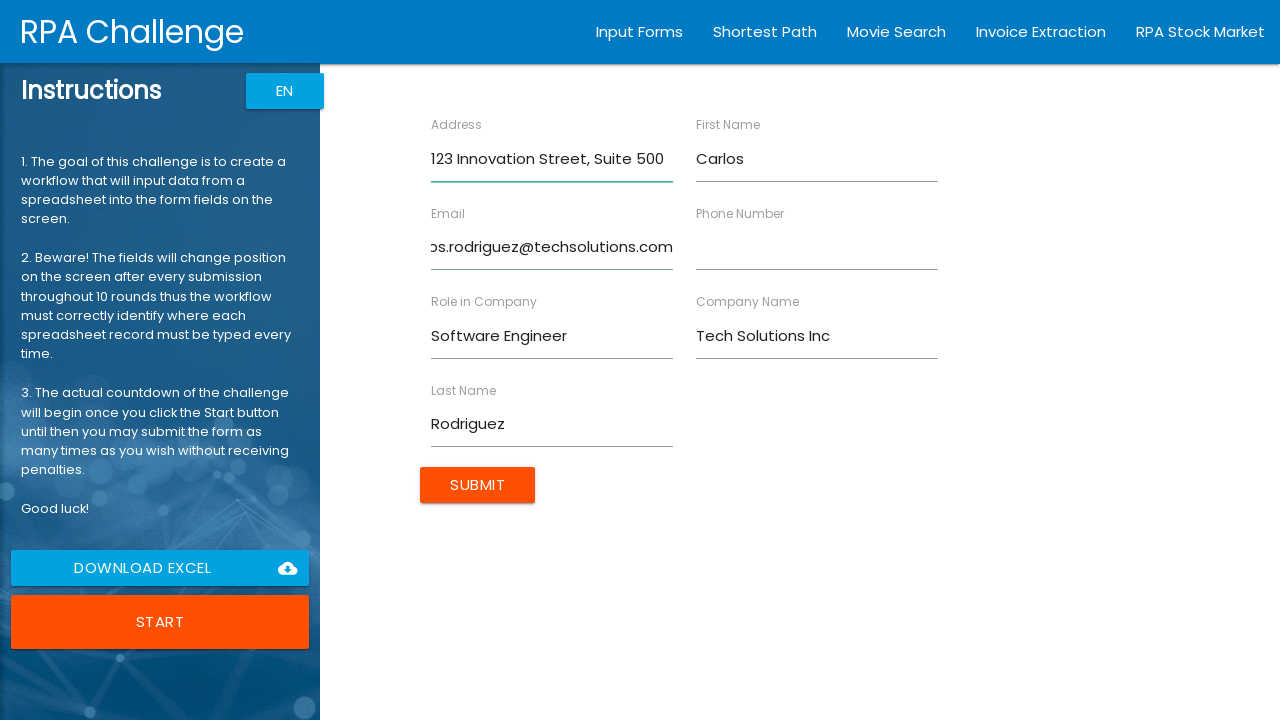

Filled phone field with '(555)123-4567' on [ng-reflect-name="labelPhone"]
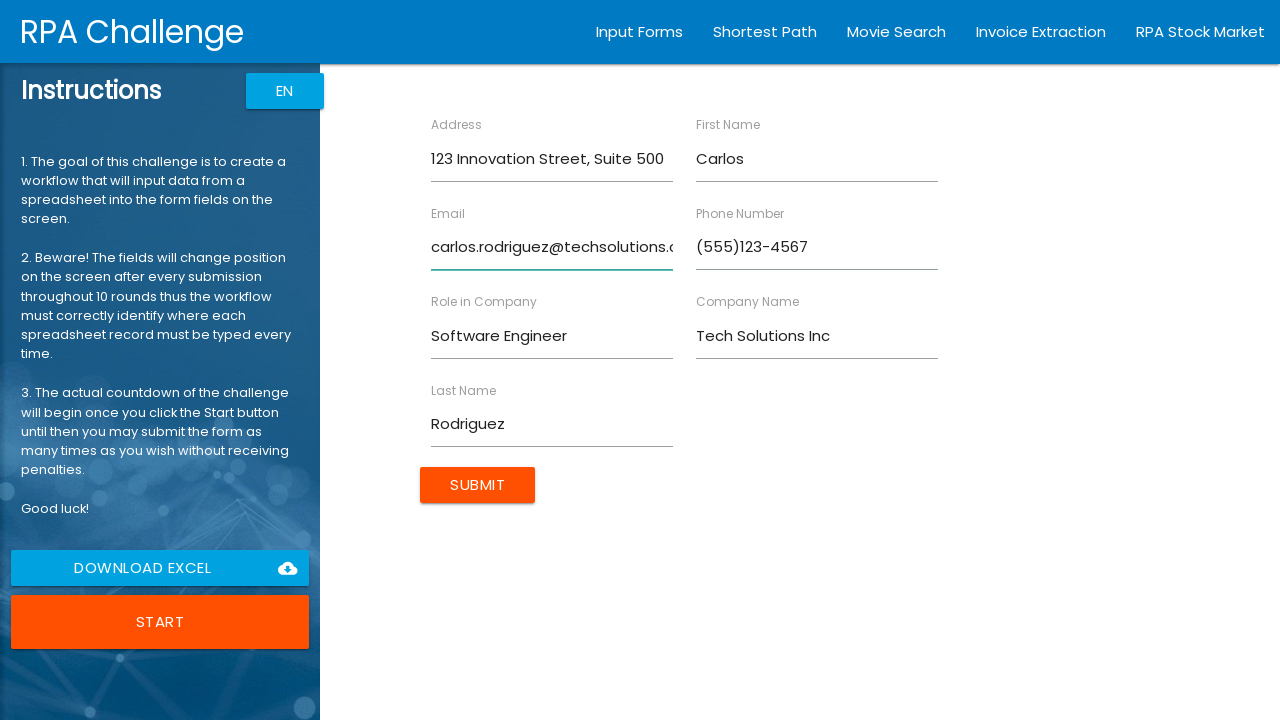

Clicked submit button to submit the form at (478, 485) on input[type='submit']
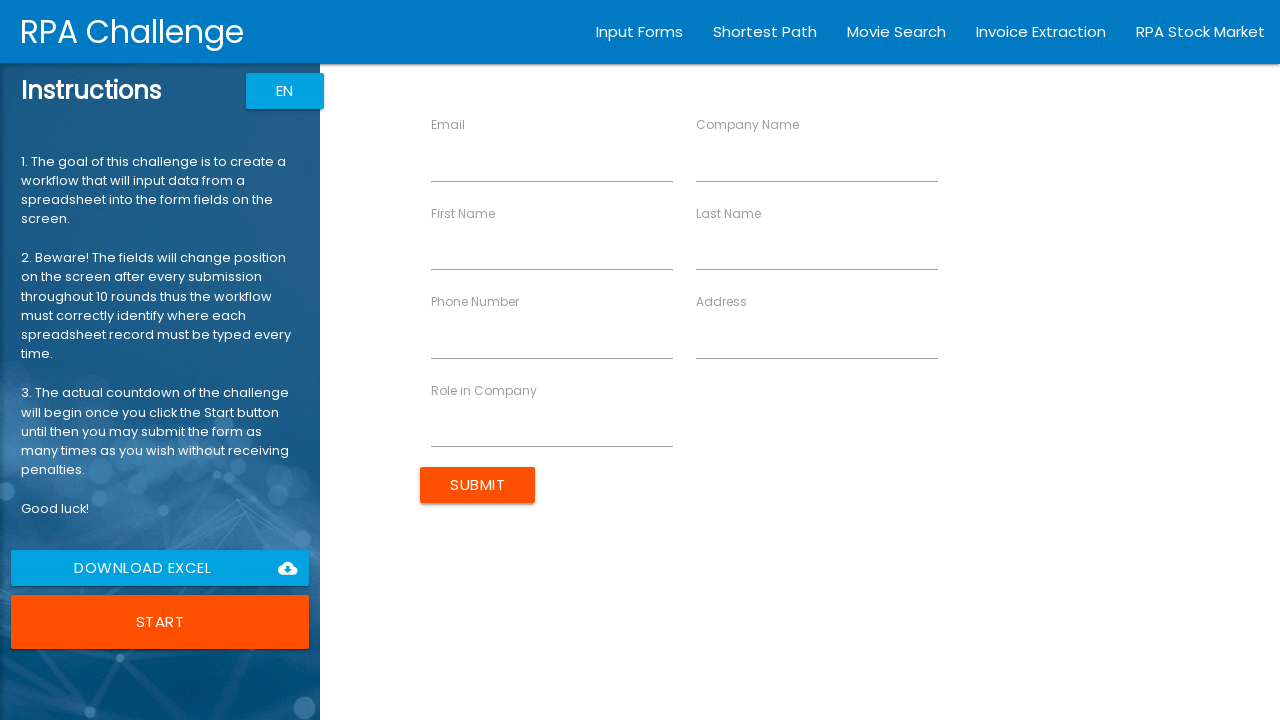

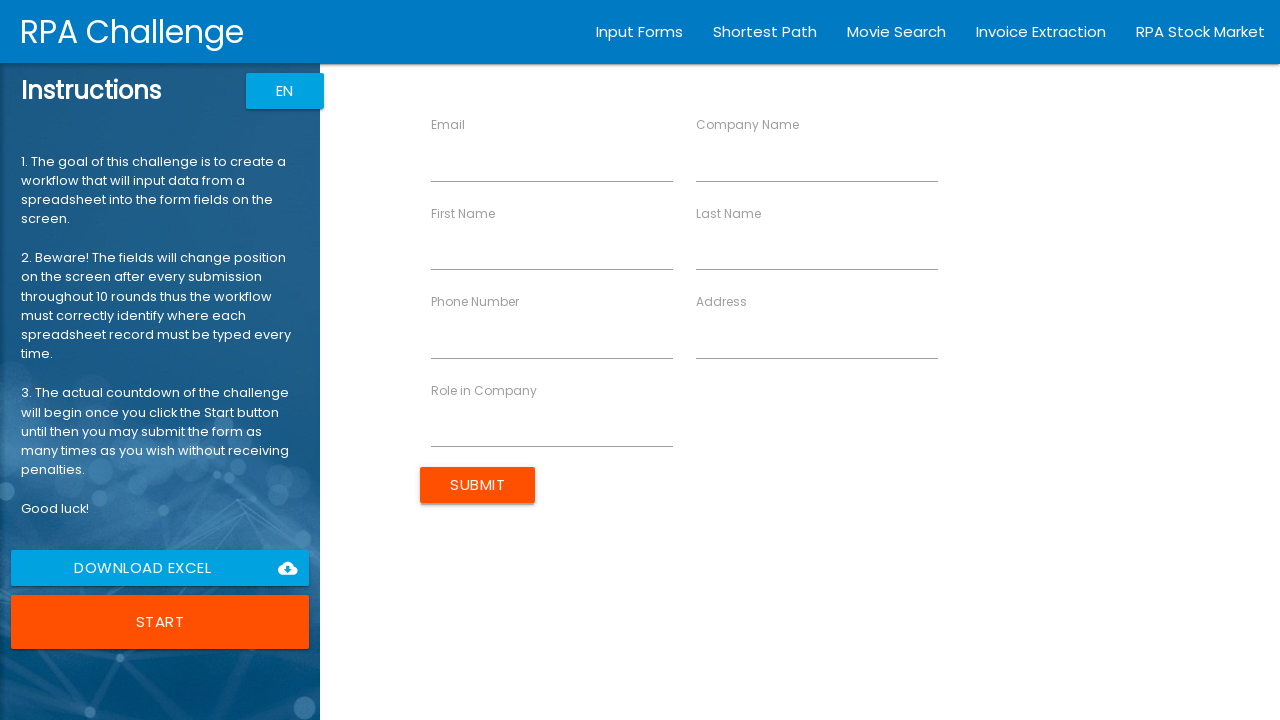